Navigates to a page and fills the email field with a test email address

Starting URL: https://javabykiran.com/liveproject/pages/examples/logout.html

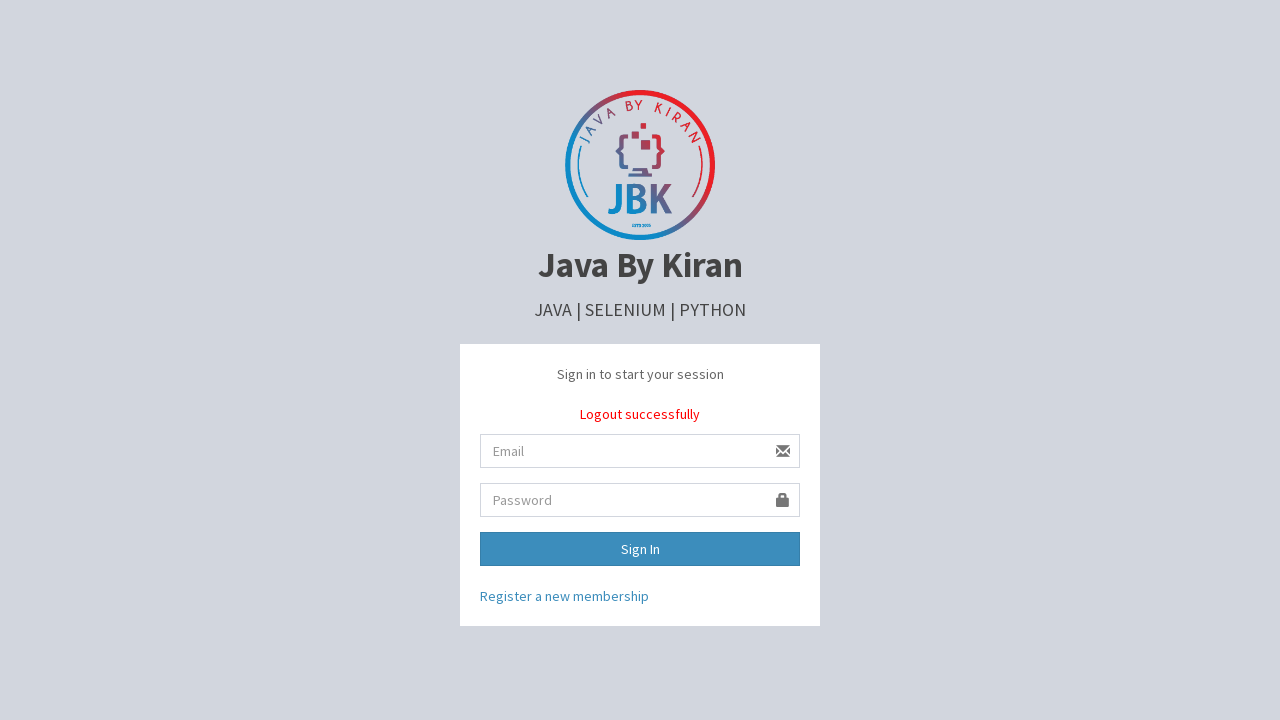

Navigated to logout page
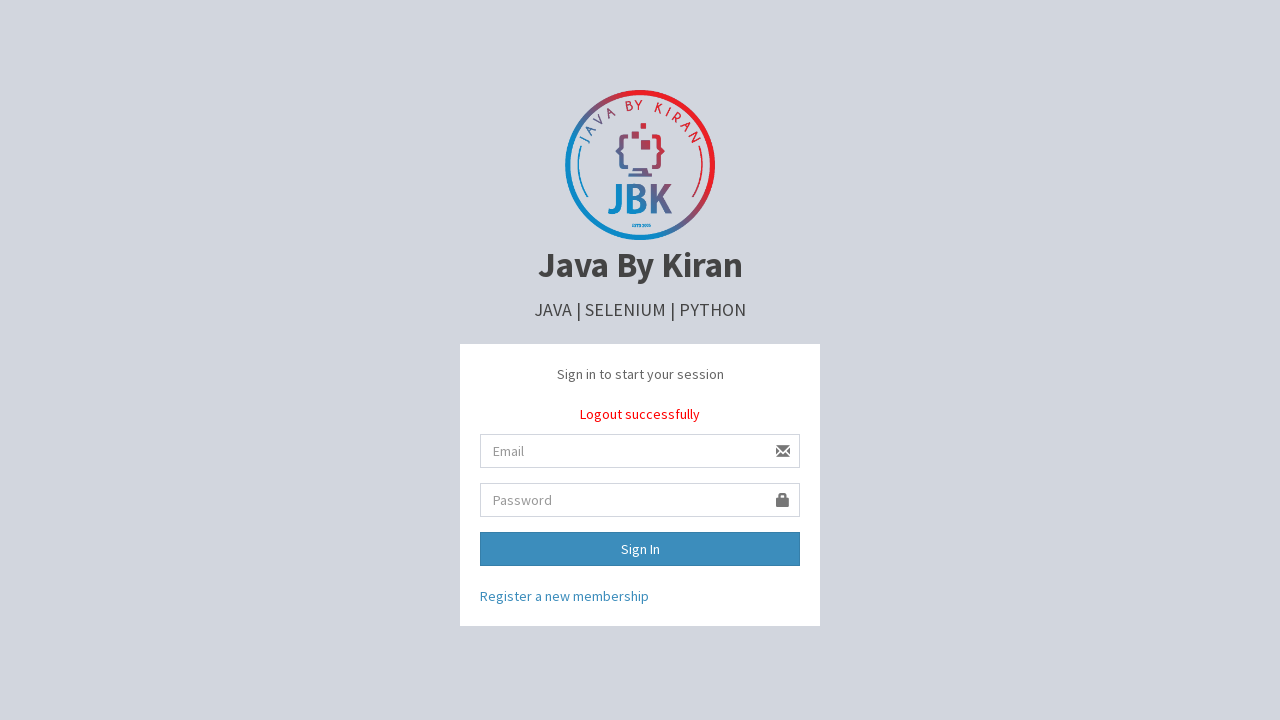

Filled email field with test email address 'testuser123@example.com' on #email
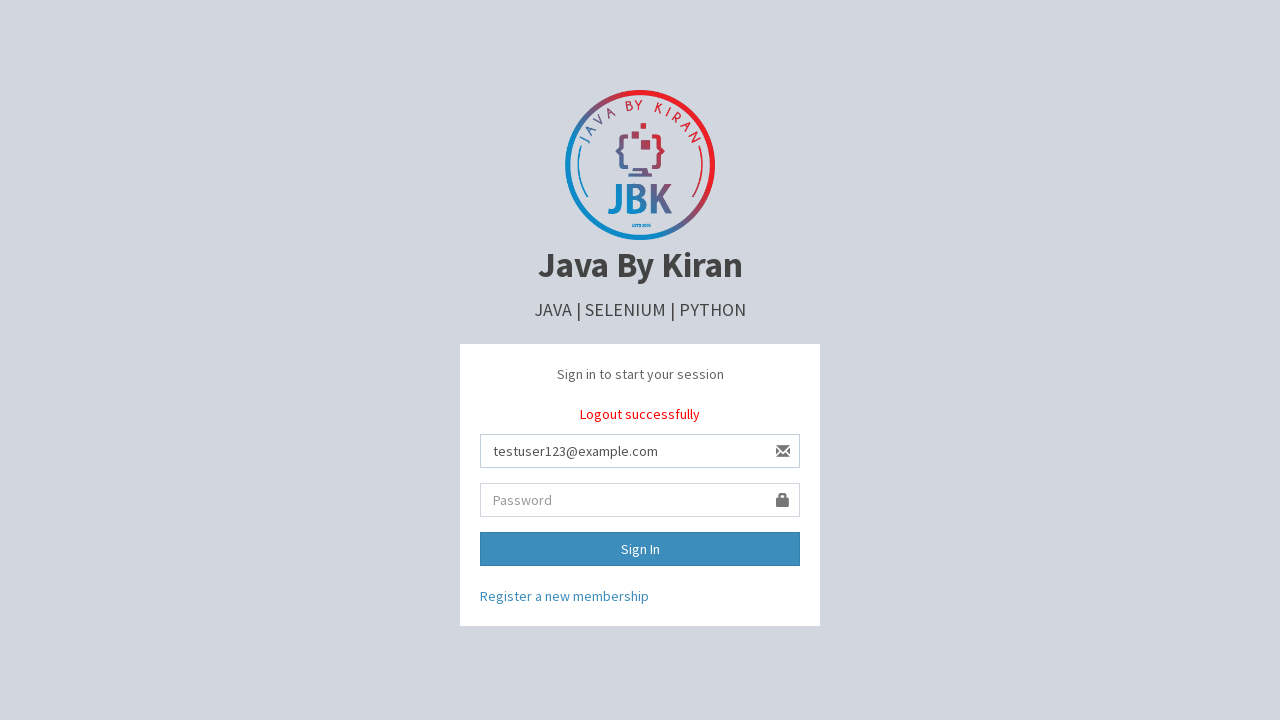

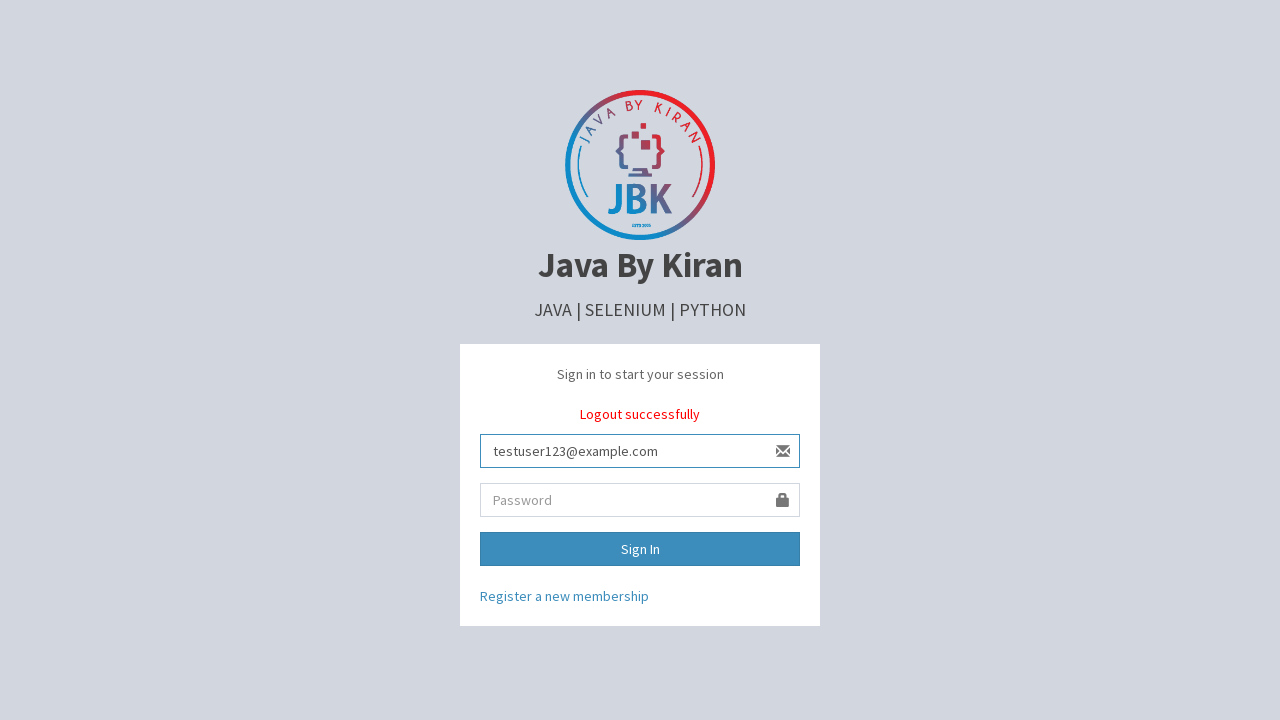